Navigates to a test page and clicks on a ZIP file download link

Starting URL: https://omayo.blogspot.com/p/page7.html

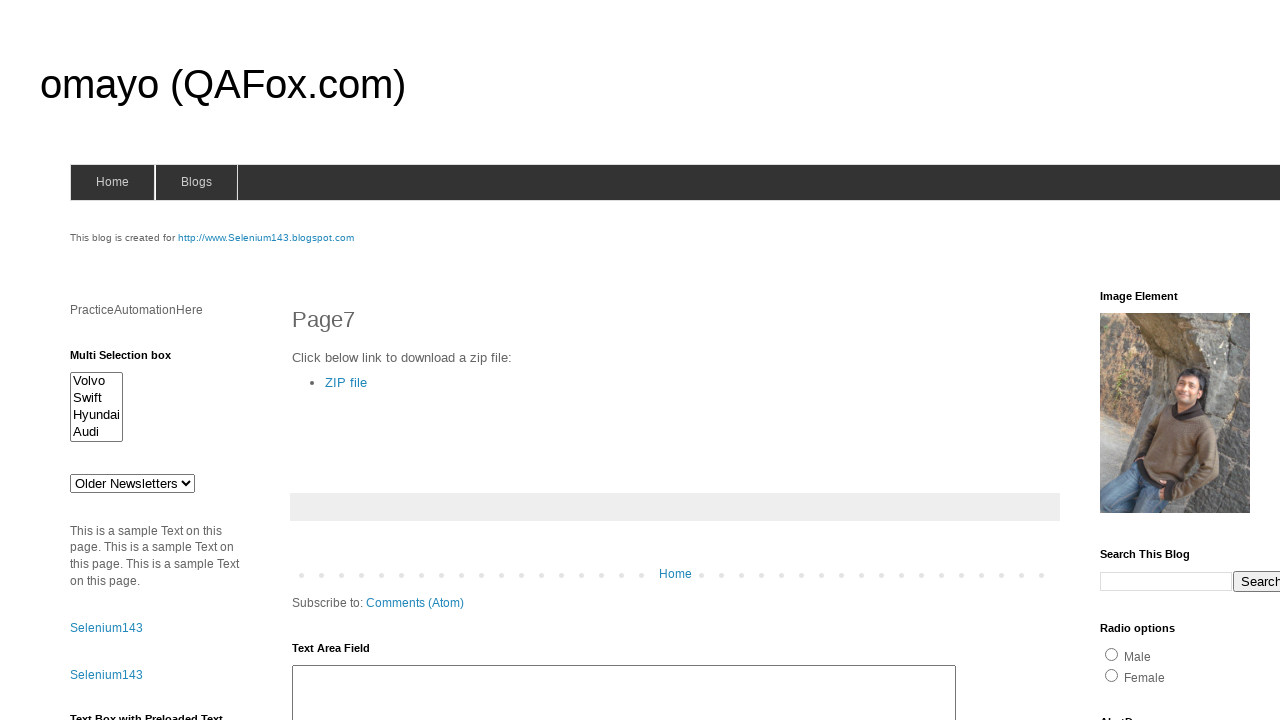

Navigated to test page https://omayo.blogspot.com/p/page7.html
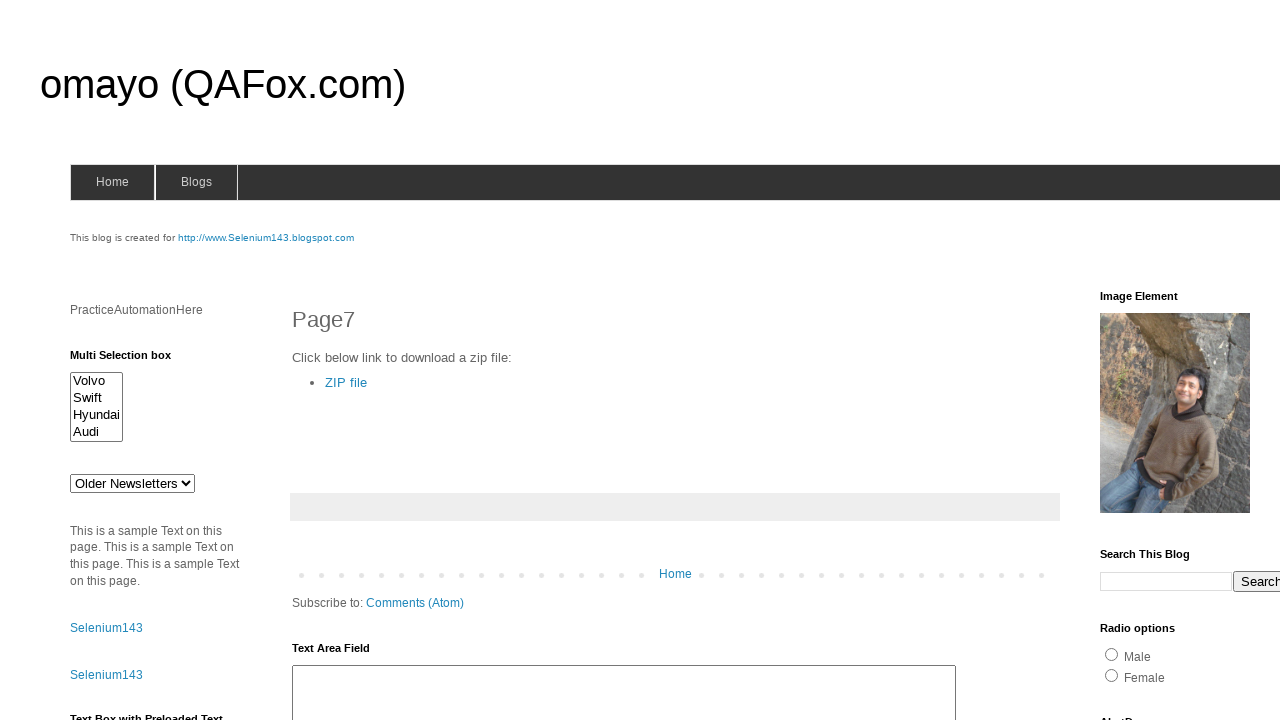

Clicked on ZIP file download link at (346, 382) on xpath=//a[normalize-space()='ZIP file']
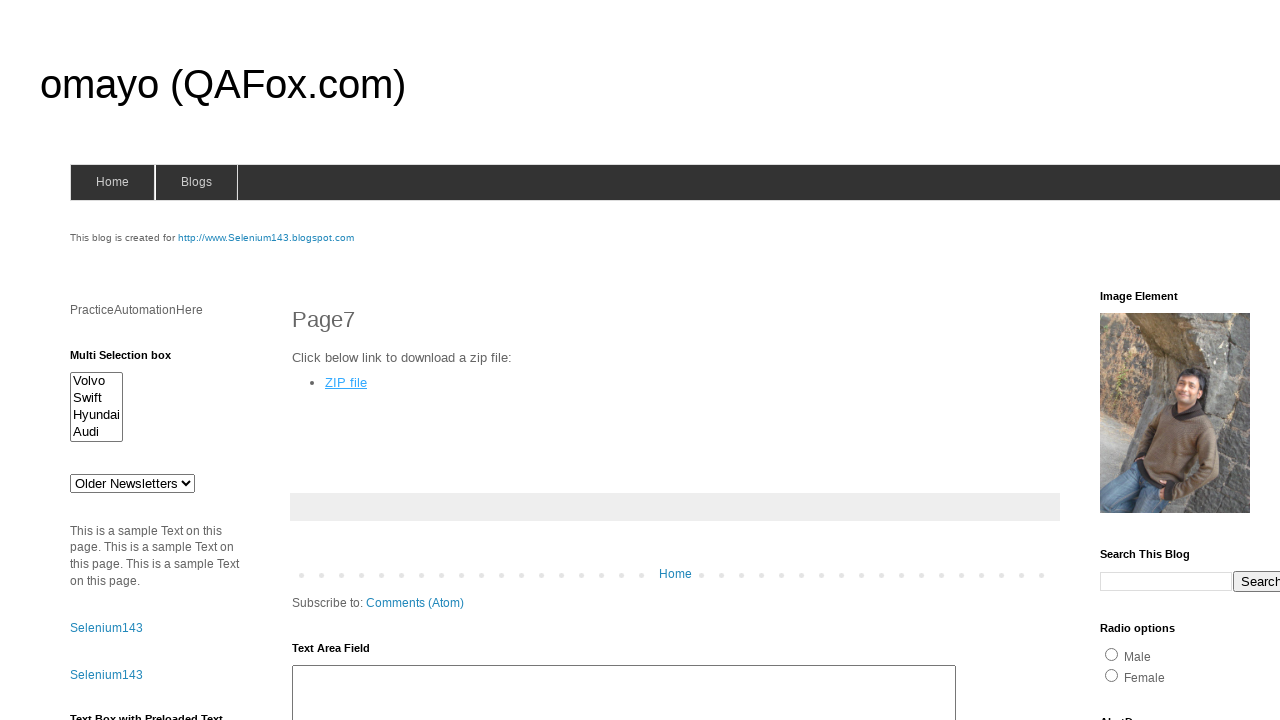

Waited 2 seconds for download to start
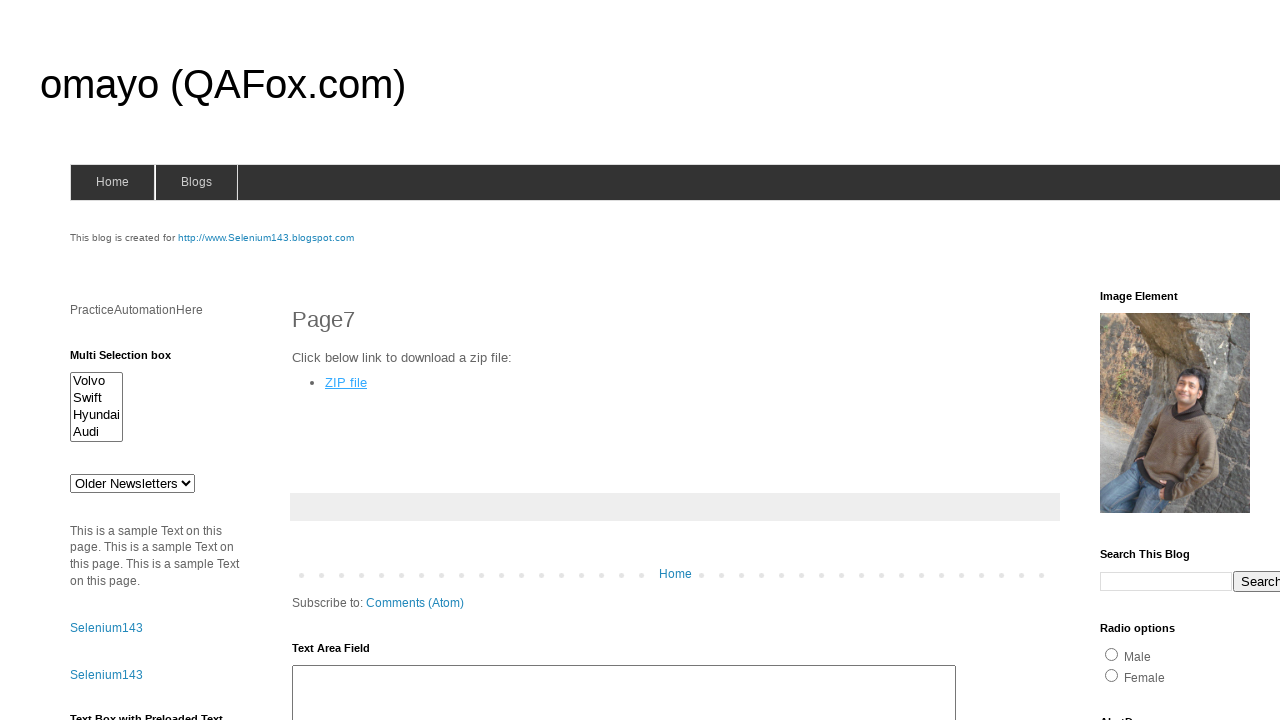

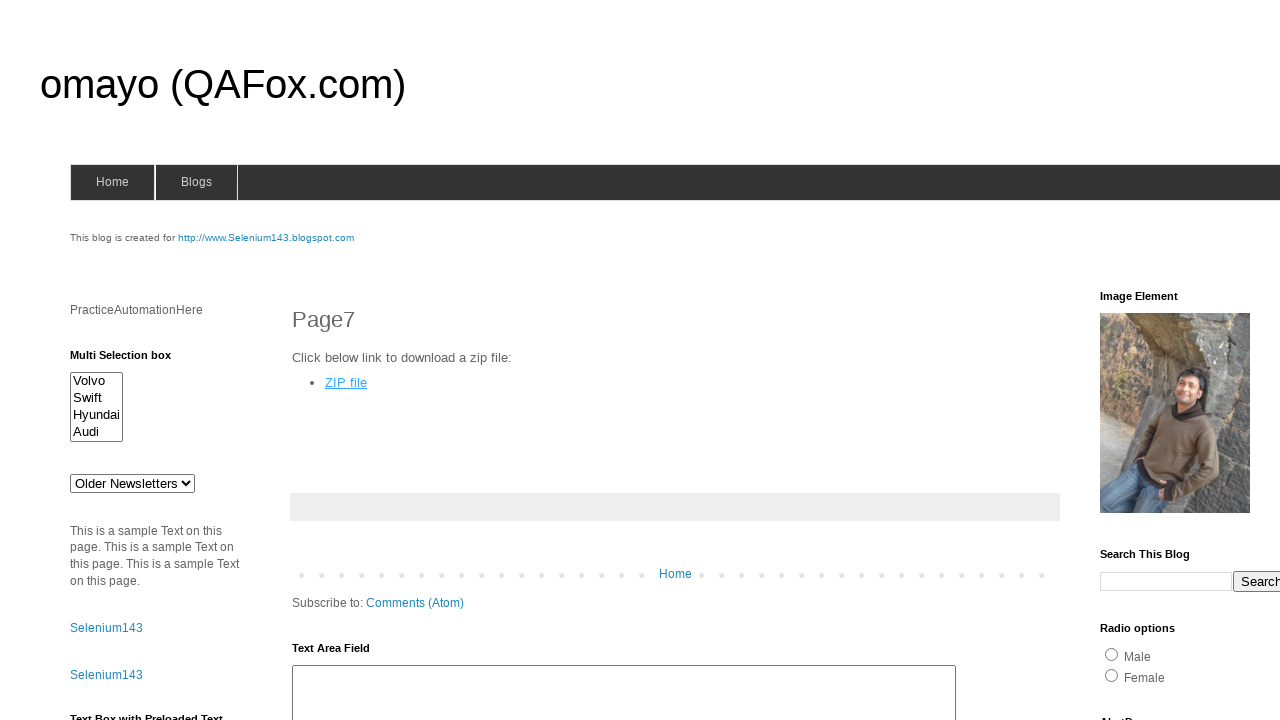